Tests dropdown selection by selecting an option using its value attribute

Starting URL: https://bonigarcia.dev/selenium-webdriver-java/web-form.html

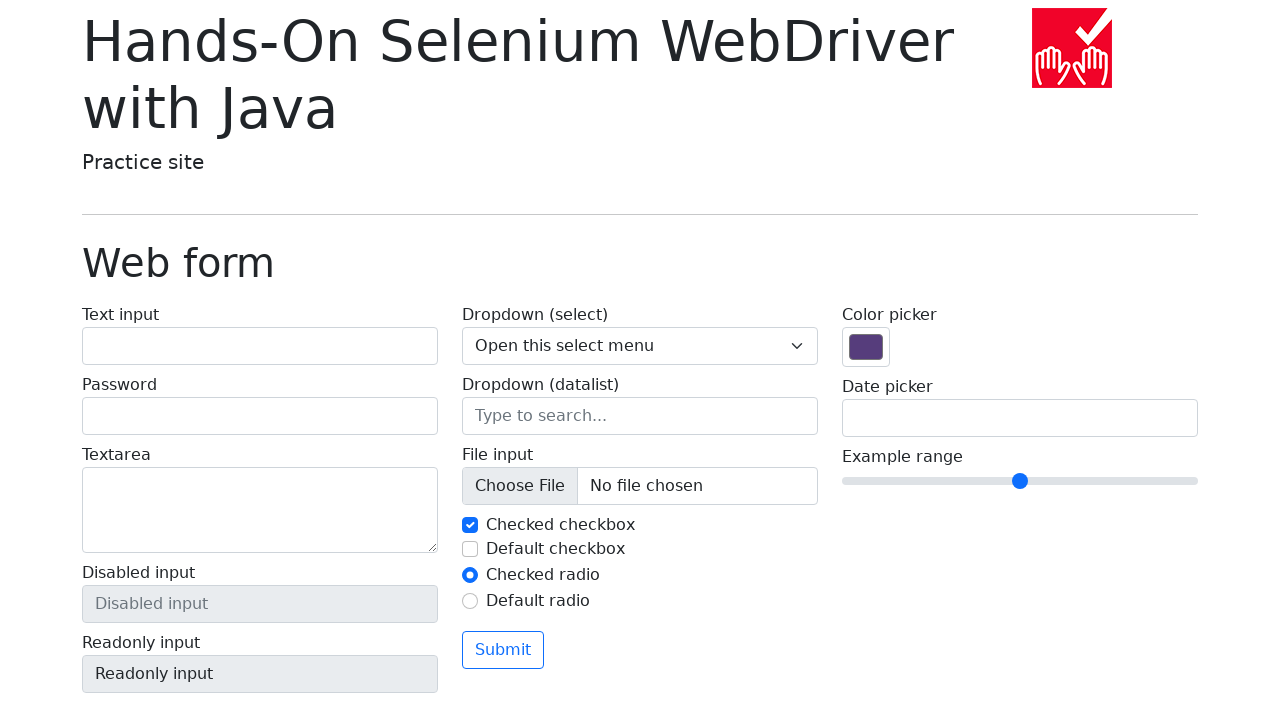

Selected dropdown option with value '1' on select[name='my-select']
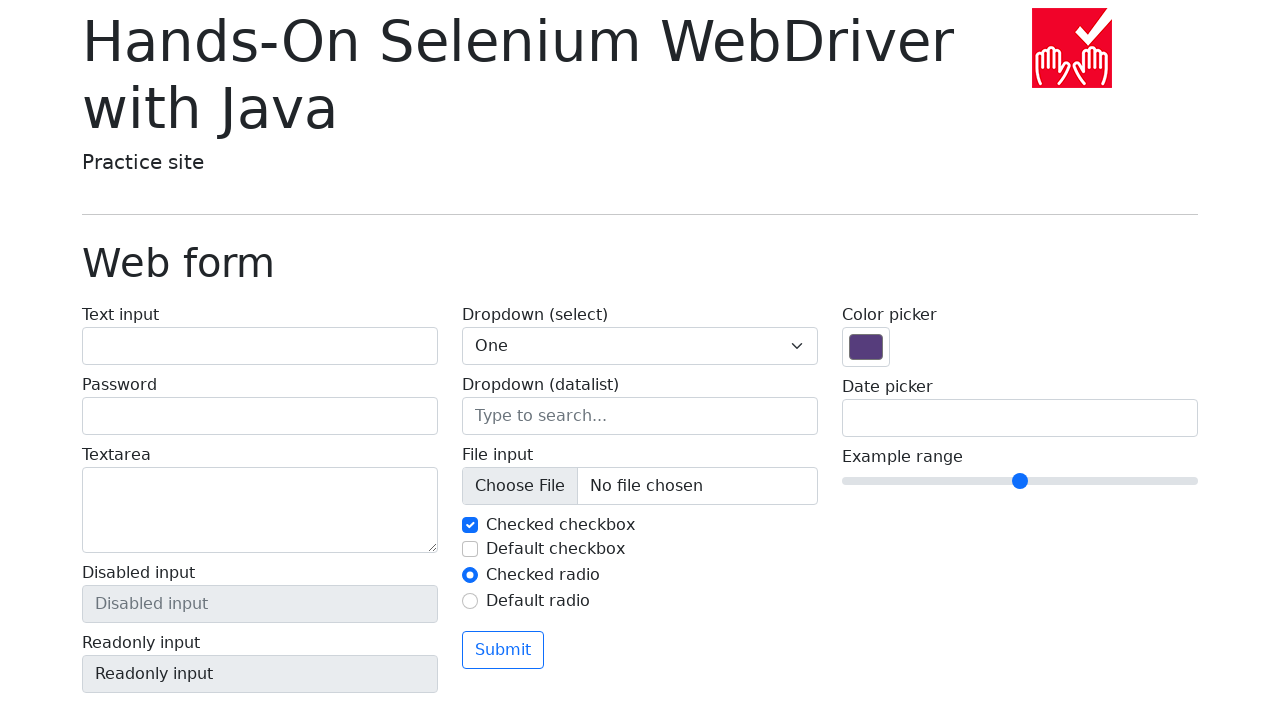

Retrieved selected dropdown value
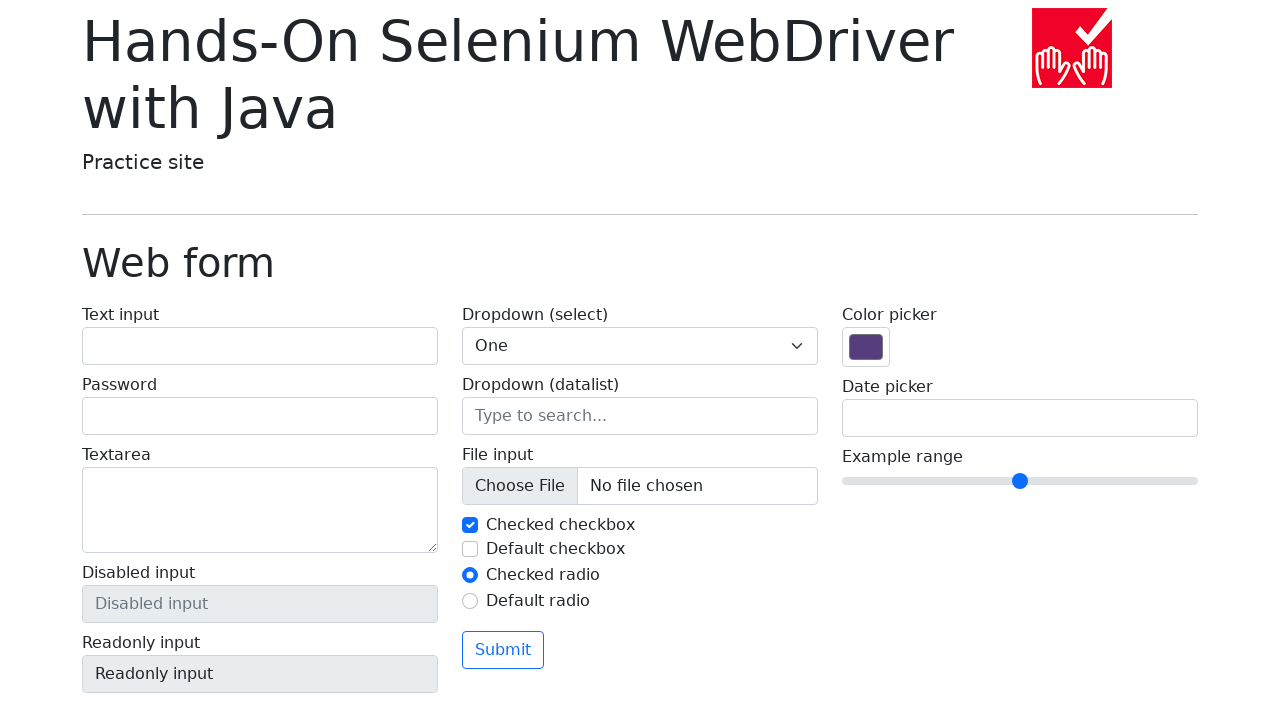

Verified that selected option displays 'One'
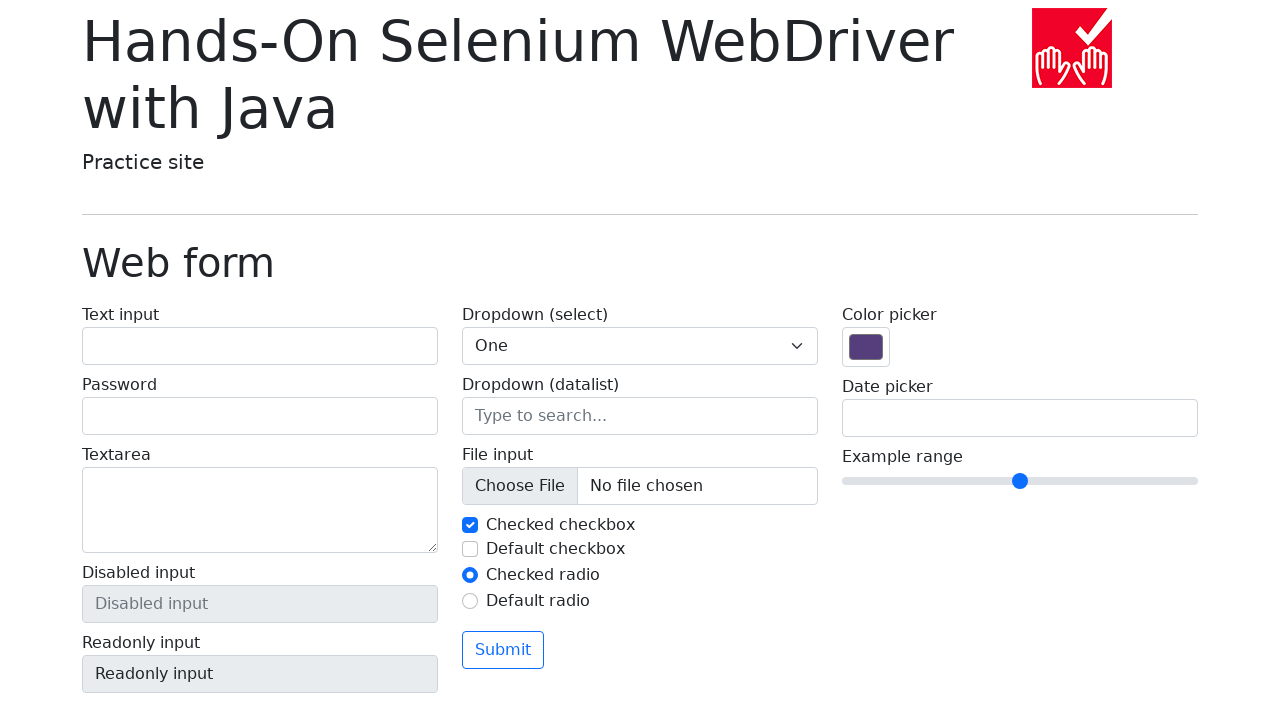

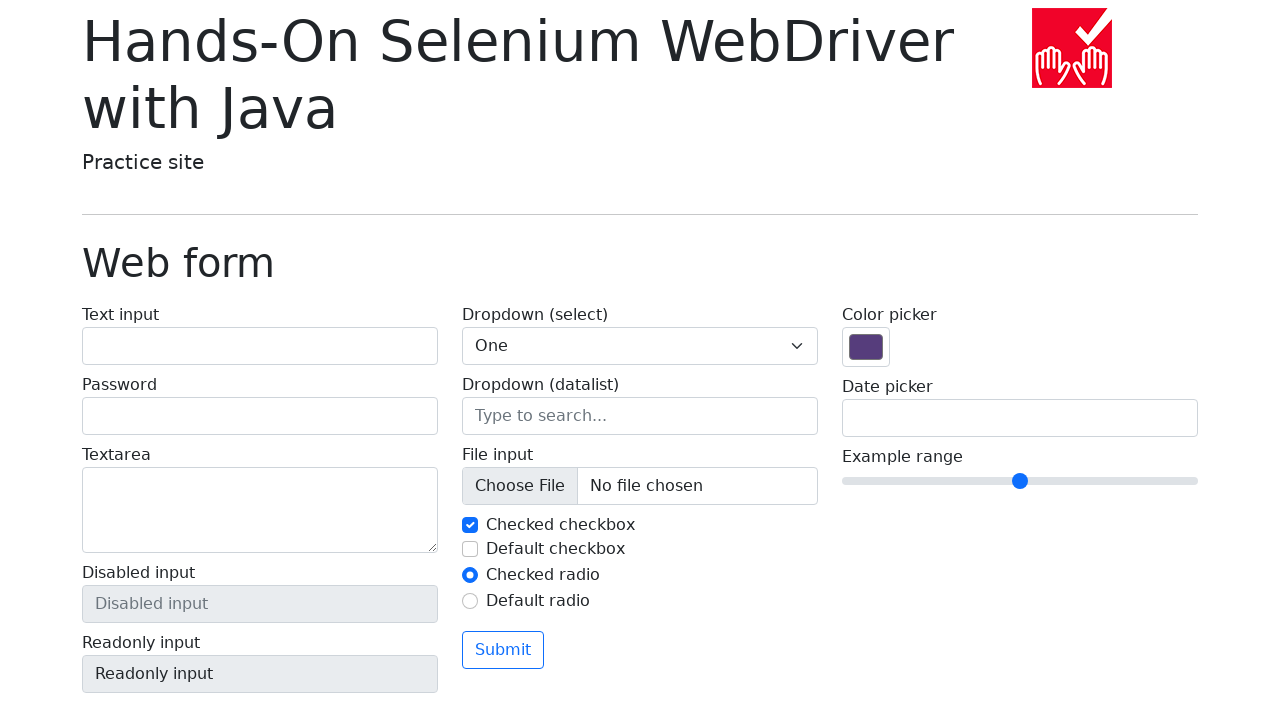